Tests the forgot password flow by clicking the forgot password link and verifying the reset password heading is displayed.

Starting URL: https://beta.docuport.app

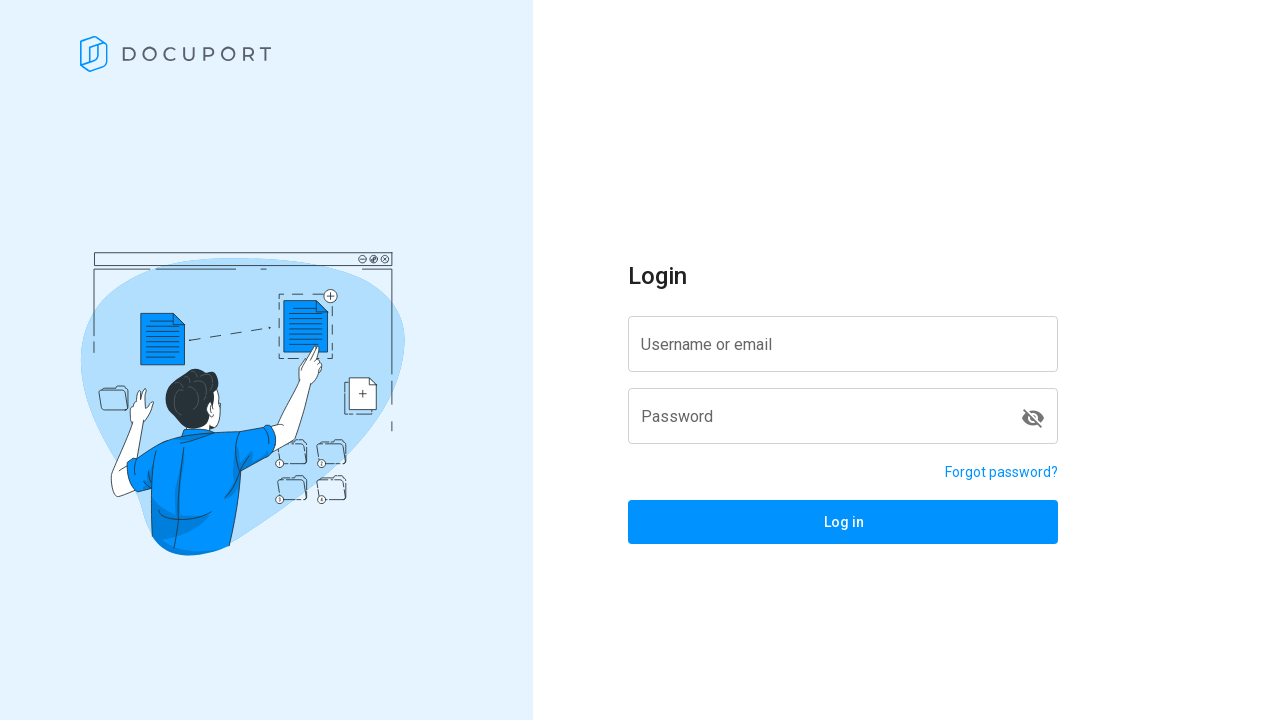

Navigated to https://beta.docuport.app
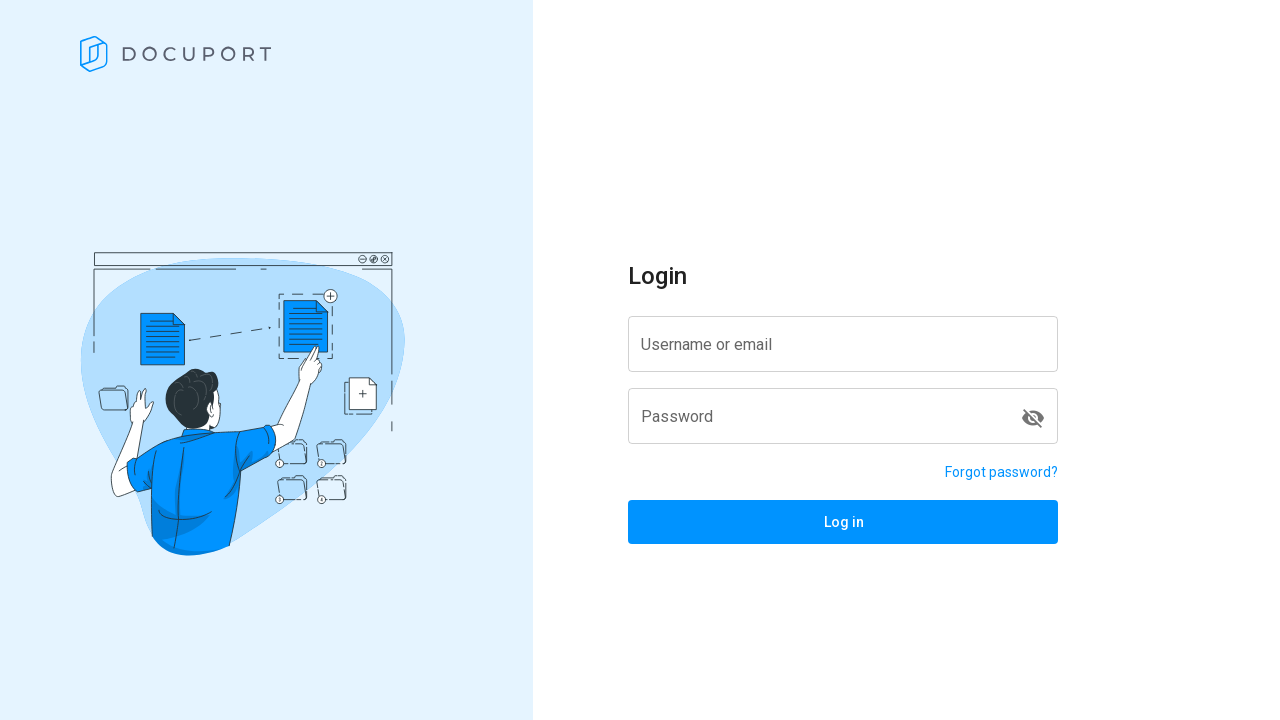

Clicked on the forgot password link at (1002, 472) on a[href='/reset-password']
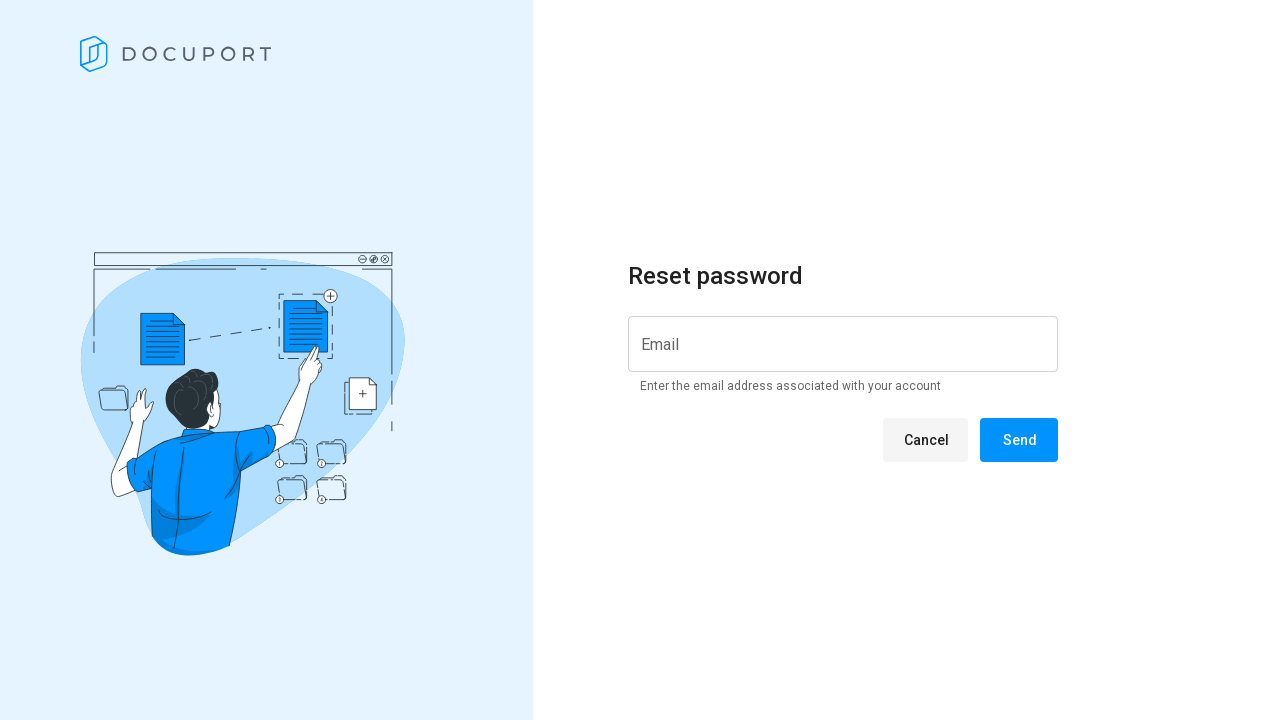

Reset password heading is displayed and visible
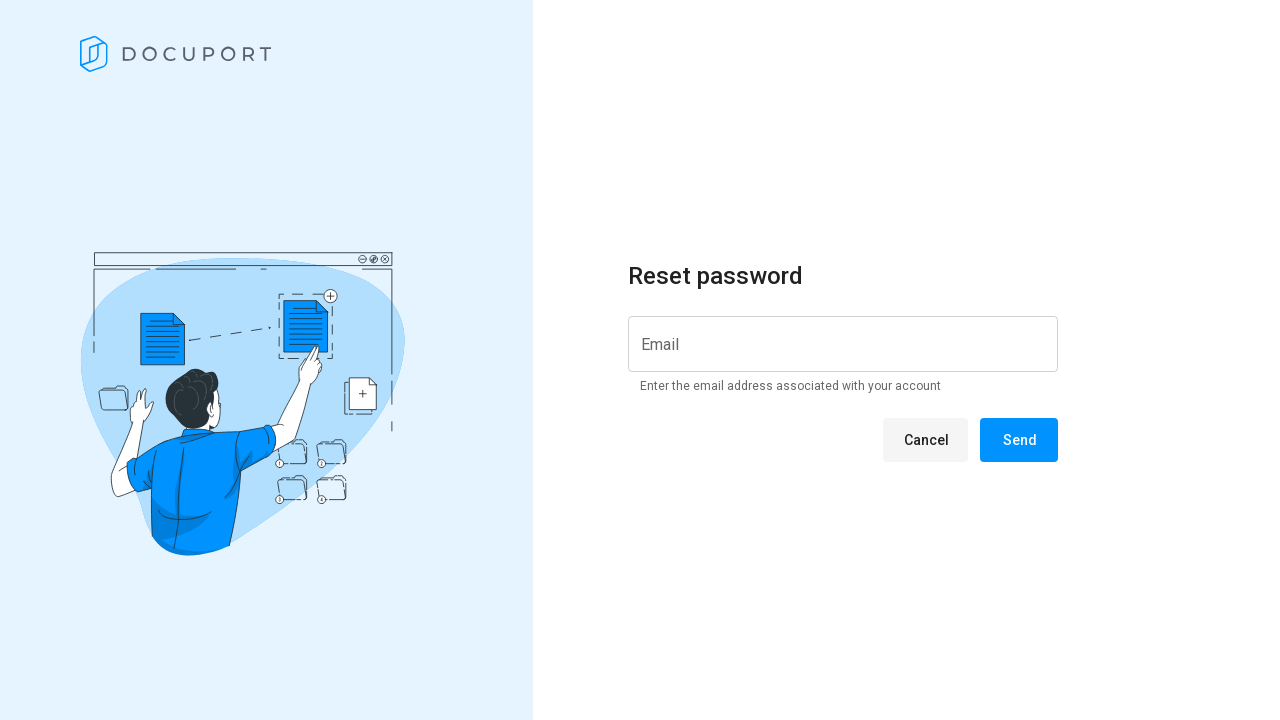

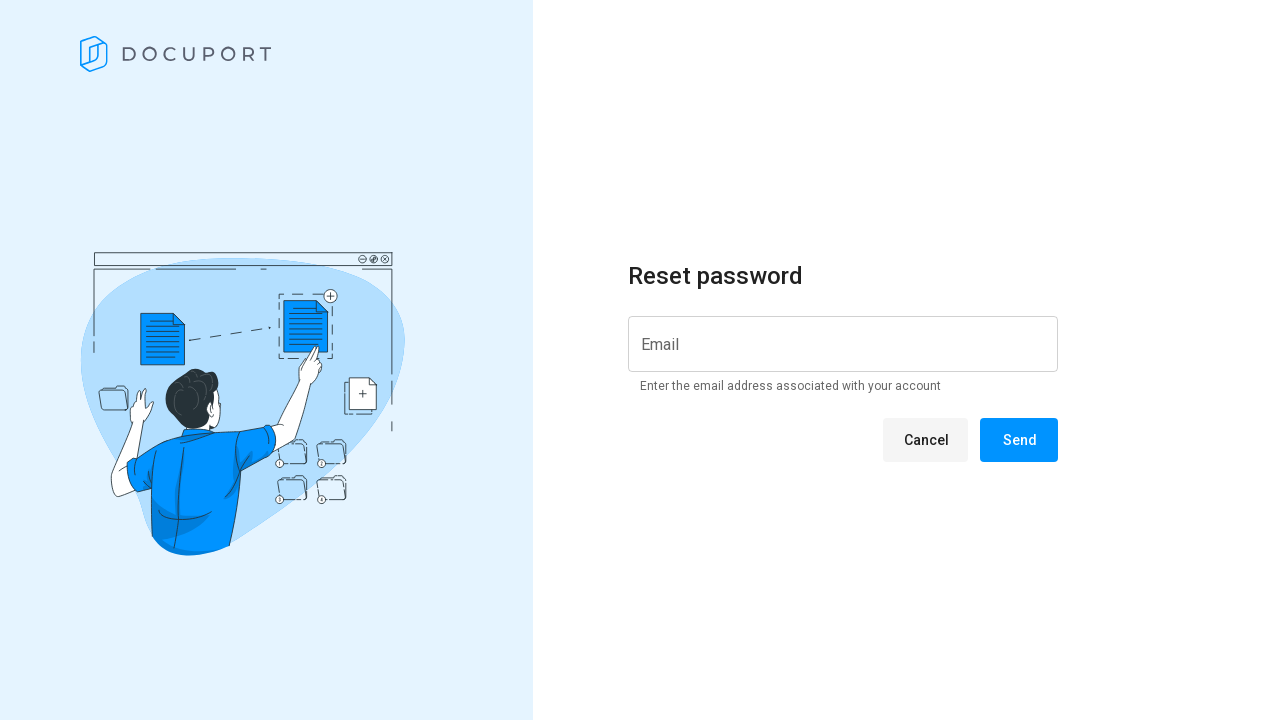